Verifies the page title equals 'OrangeHRM' on the login page

Starting URL: https://opensource-demo.orangehrmlive.com/web/index.php/auth/login

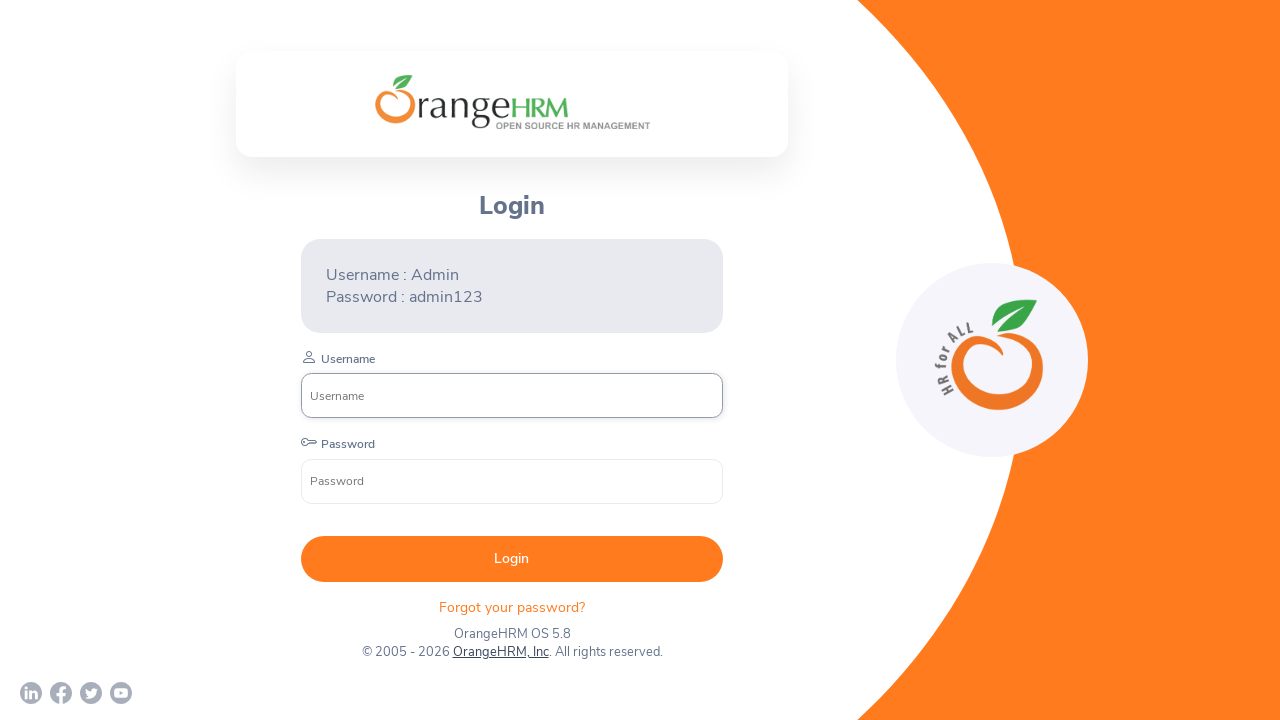

Navigated to OrangeHRM login page
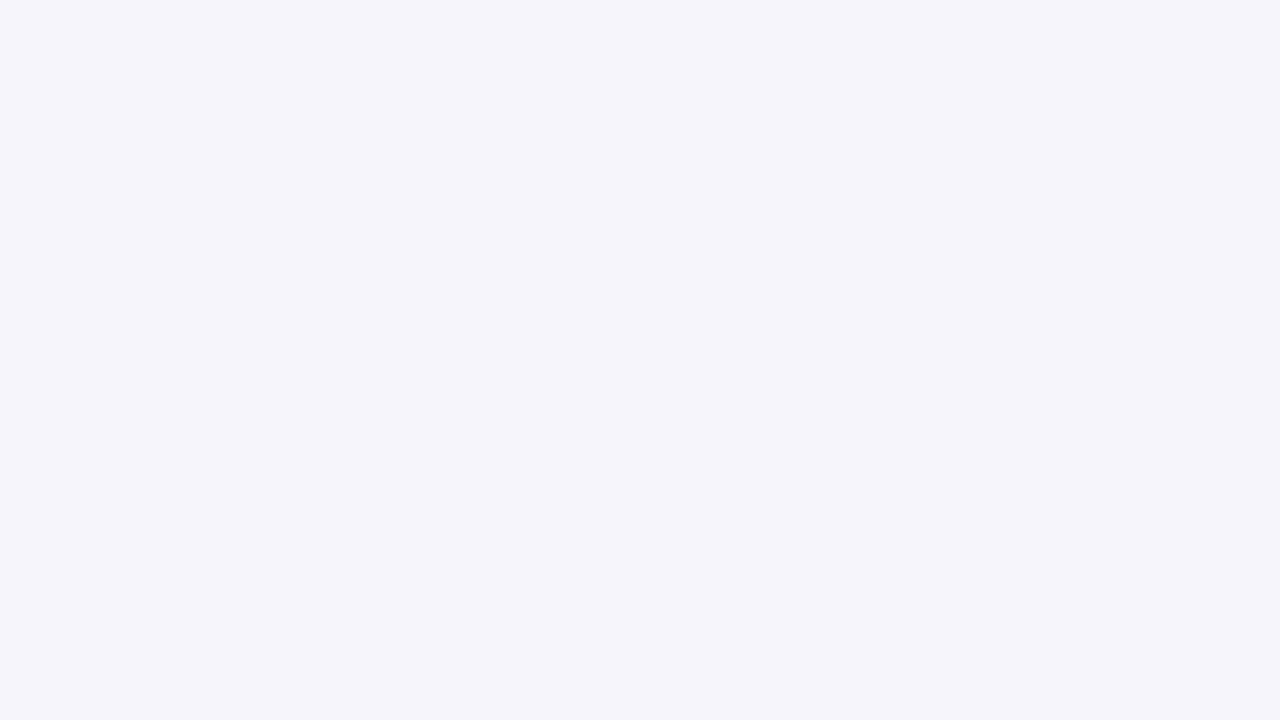

Verified page title equals 'OrangeHRM'
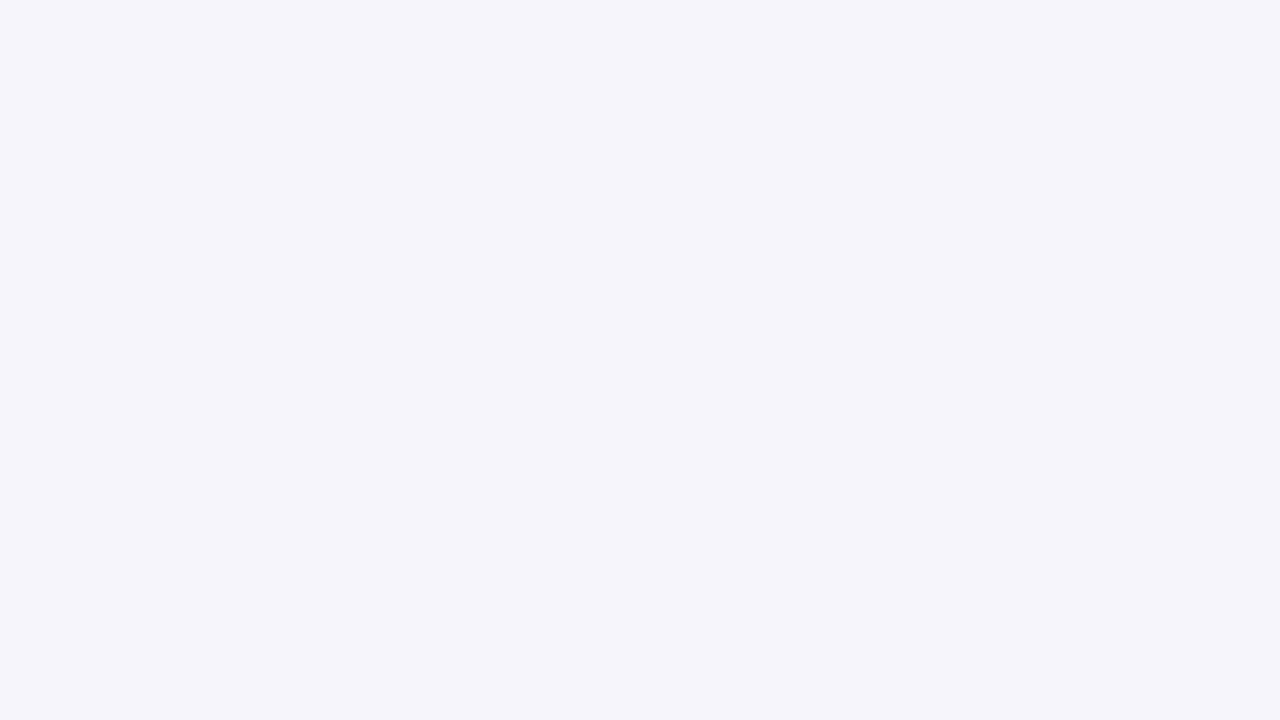

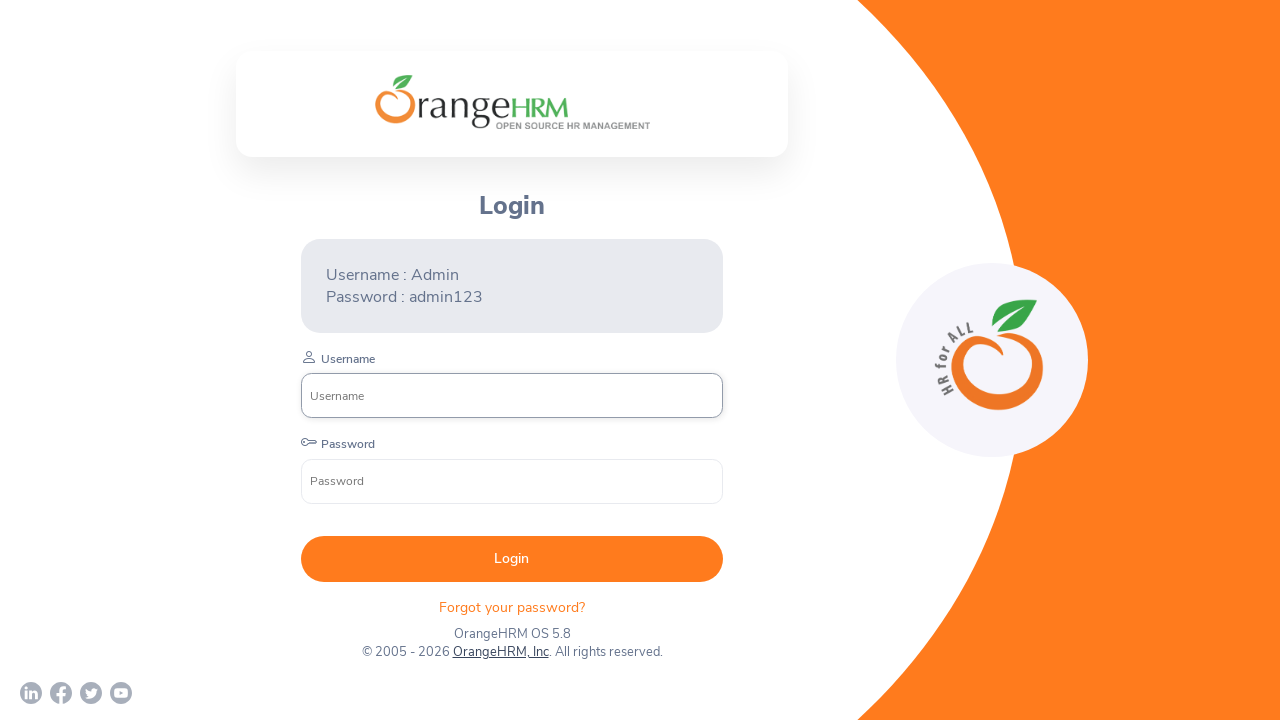